Tests an Angular practice form by filling out various form fields including email, password, name, radio buttons, and dropdowns, then submitting the form and verifying success message

Starting URL: https://rahulshettyacademy.com/angularpractice/

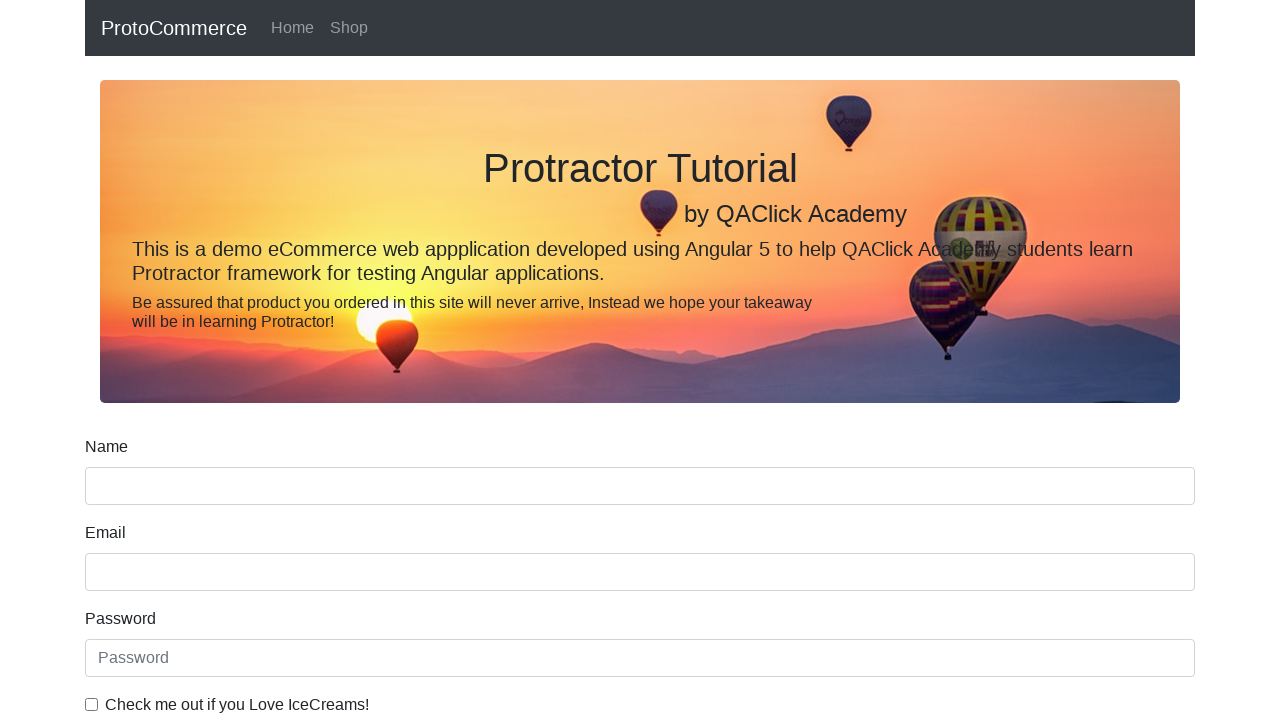

Filled email field with 'hello@gmail.com' on input[name='email']
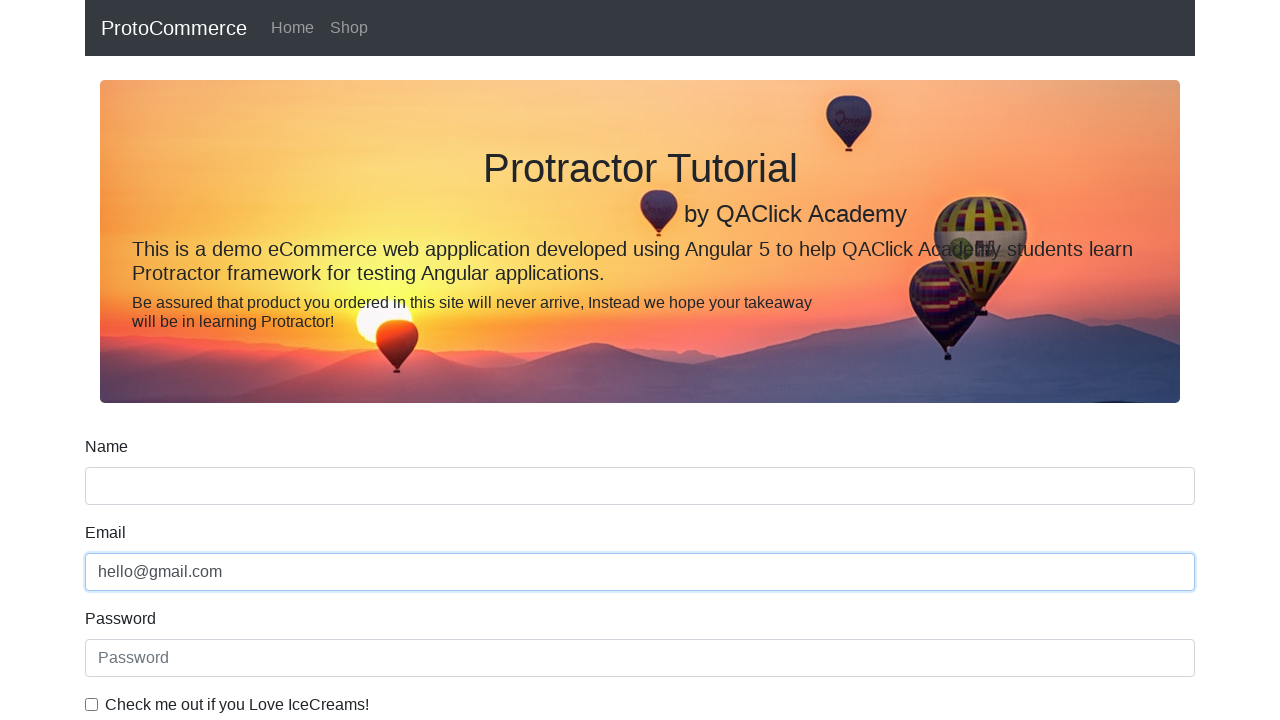

Filled password field with '12345' on #exampleInputPassword1
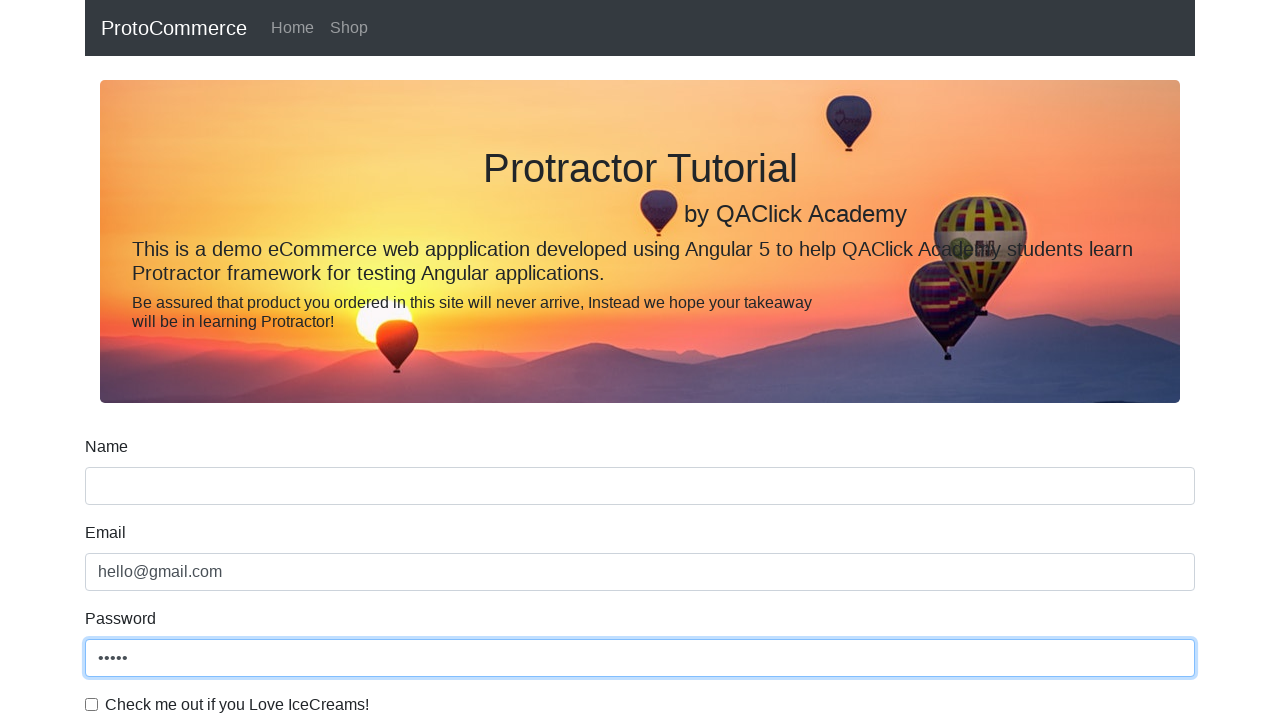

Checked the example checkbox at (92, 704) on #exampleCheck1
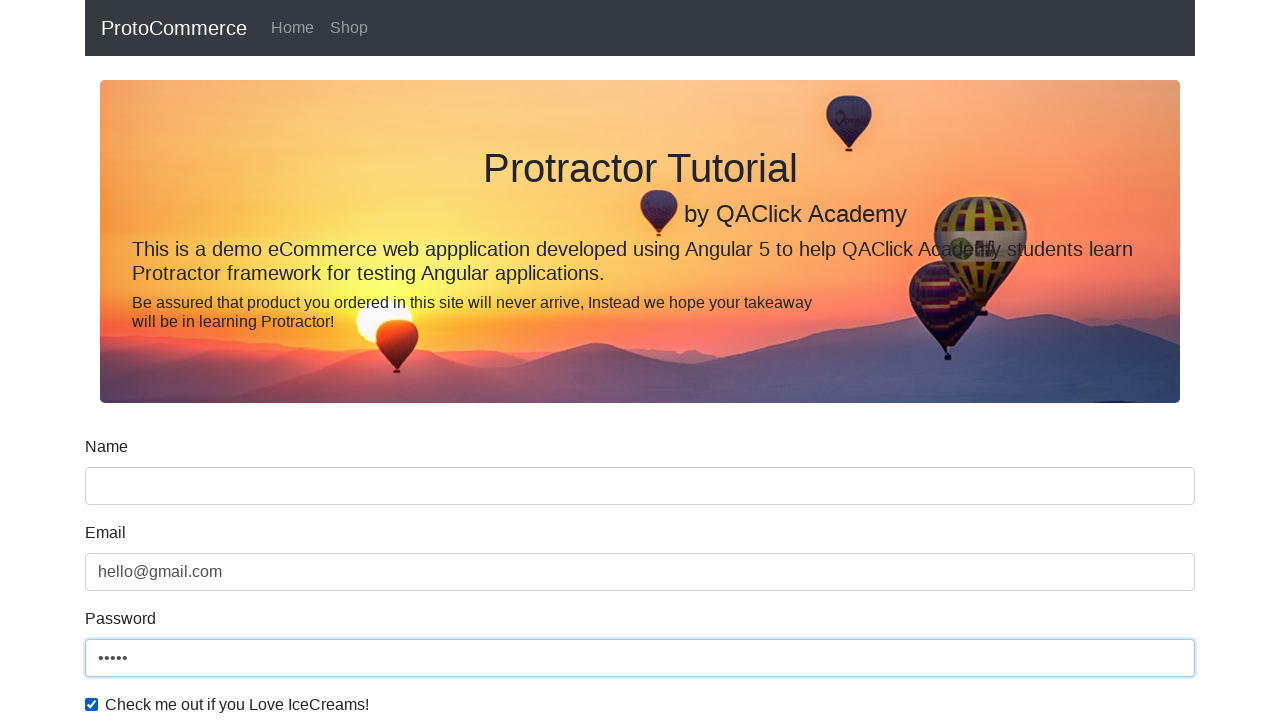

Filled name field with 'Vlad' on input[name='name']
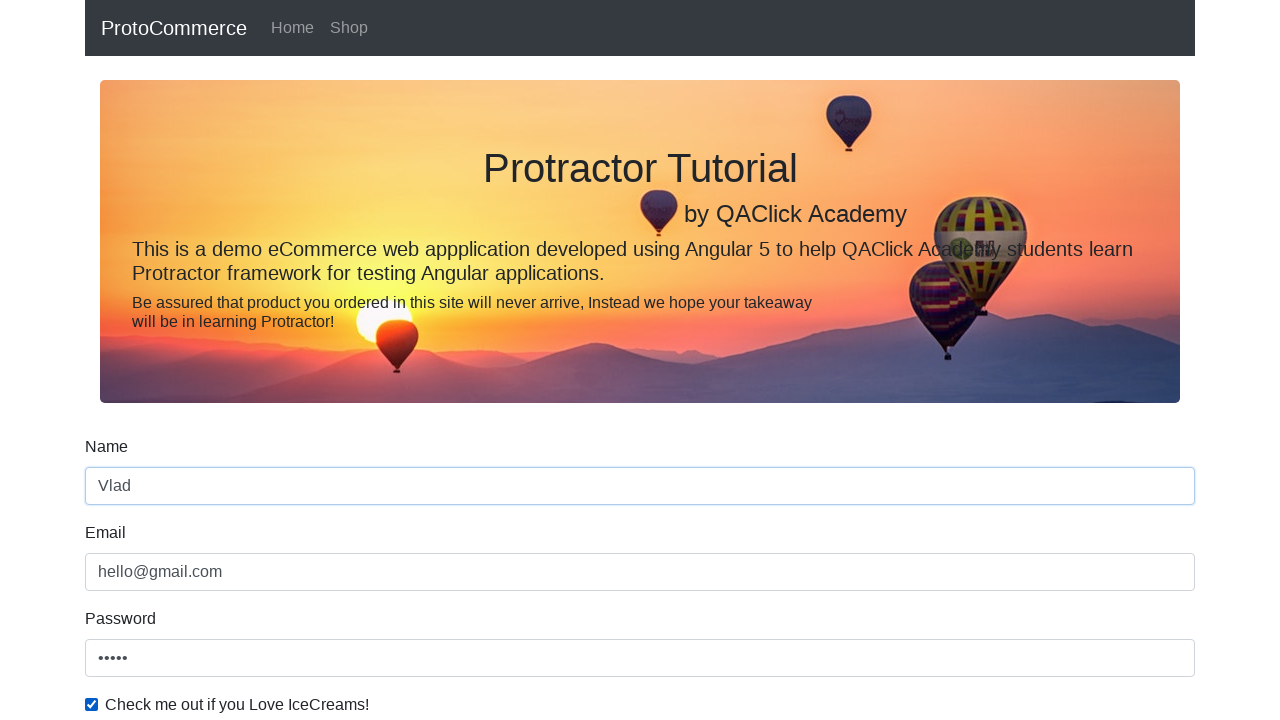

Selected inline radio button 1 at (238, 360) on #inlineRadio1
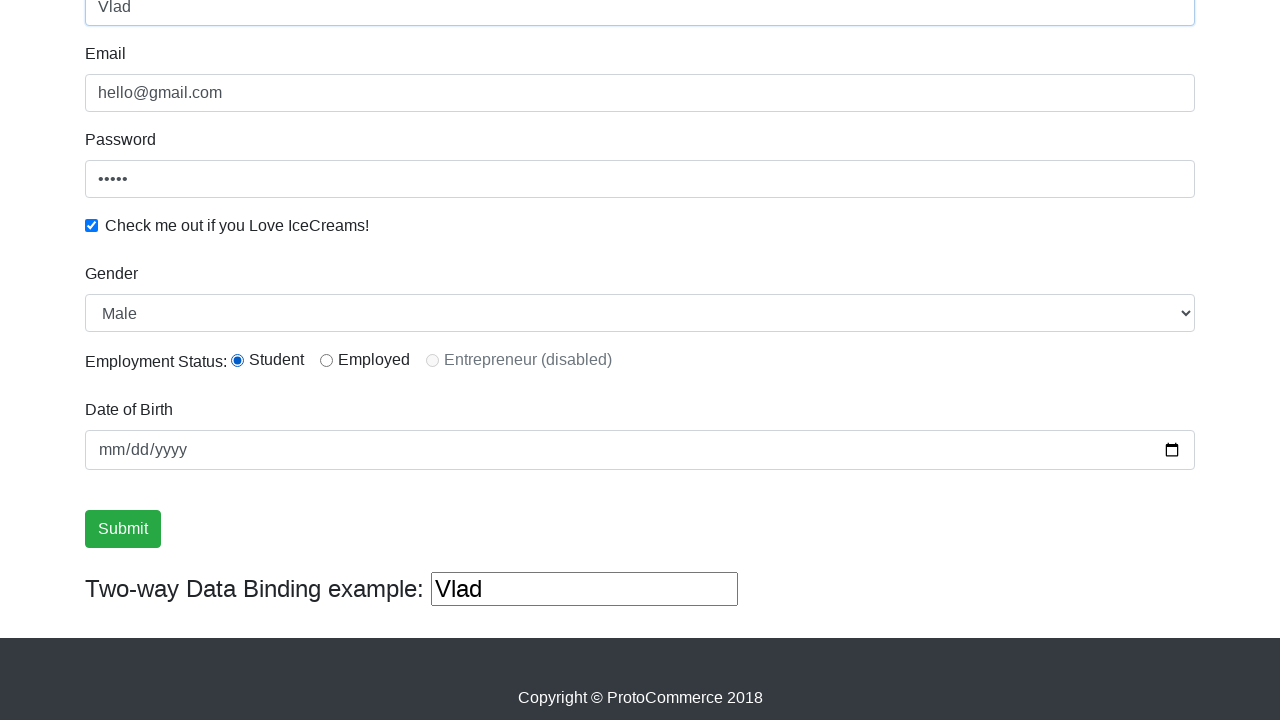

Selected dropdown option at index 1 on #exampleFormControlSelect1
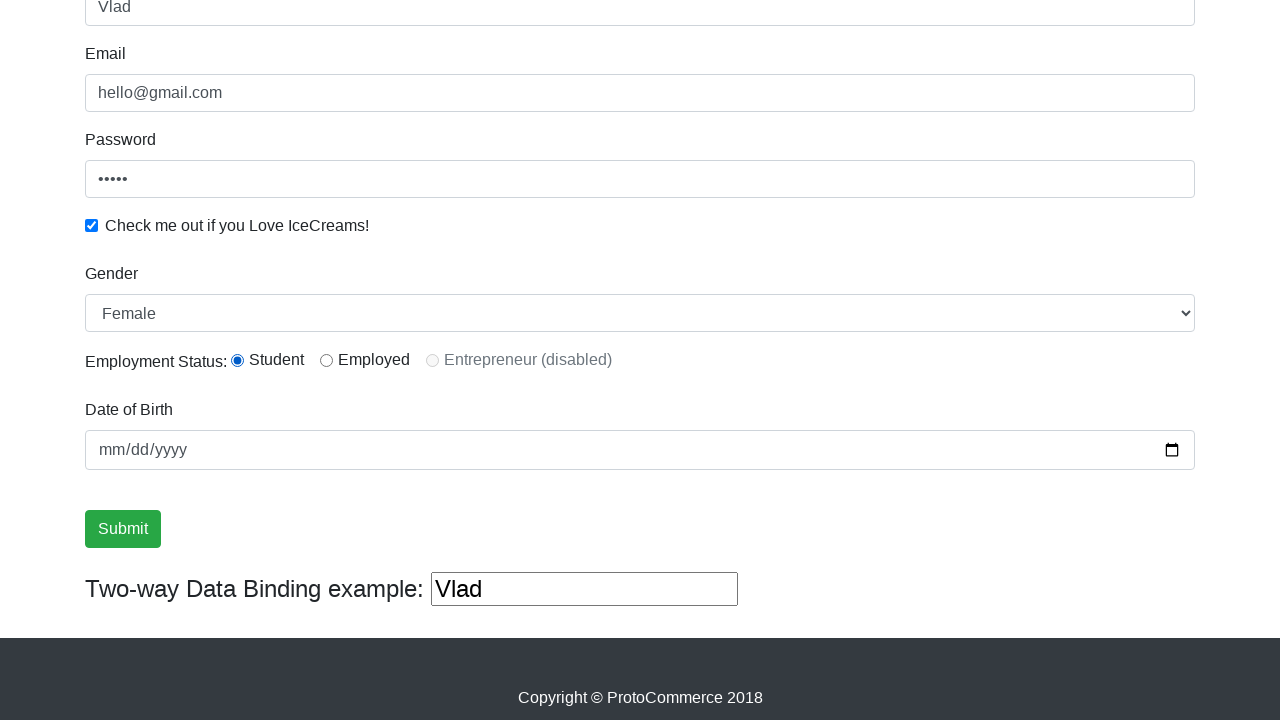

Selected 'Female' from dropdown on #exampleFormControlSelect1
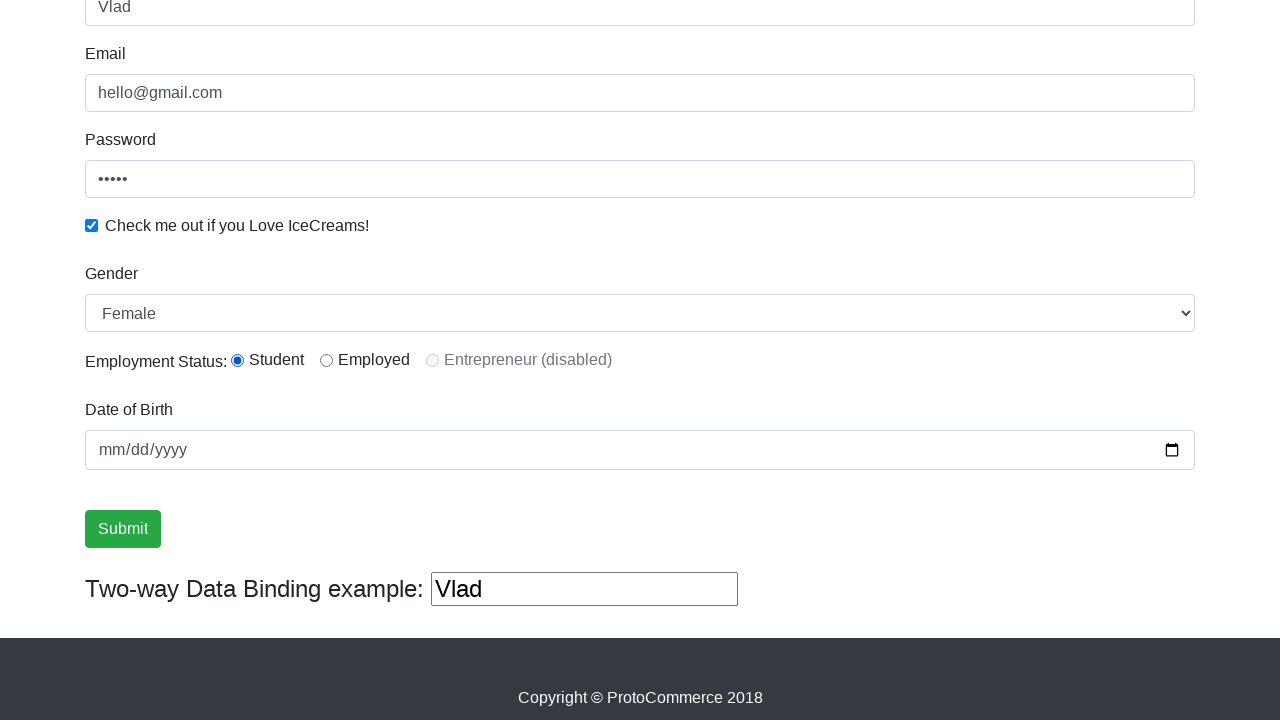

Selected dropdown option at index 0 on #exampleFormControlSelect1
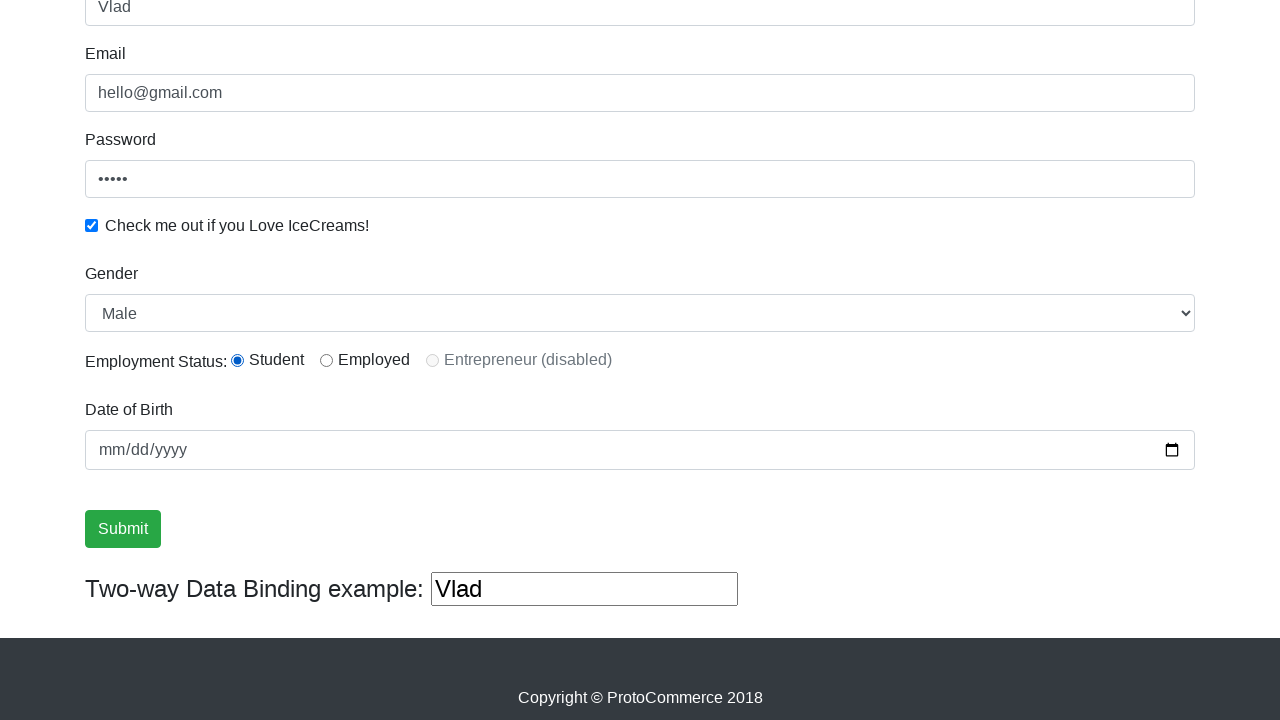

Clicked submit button to submit the form at (123, 529) on xpath=//input[@type='submit']
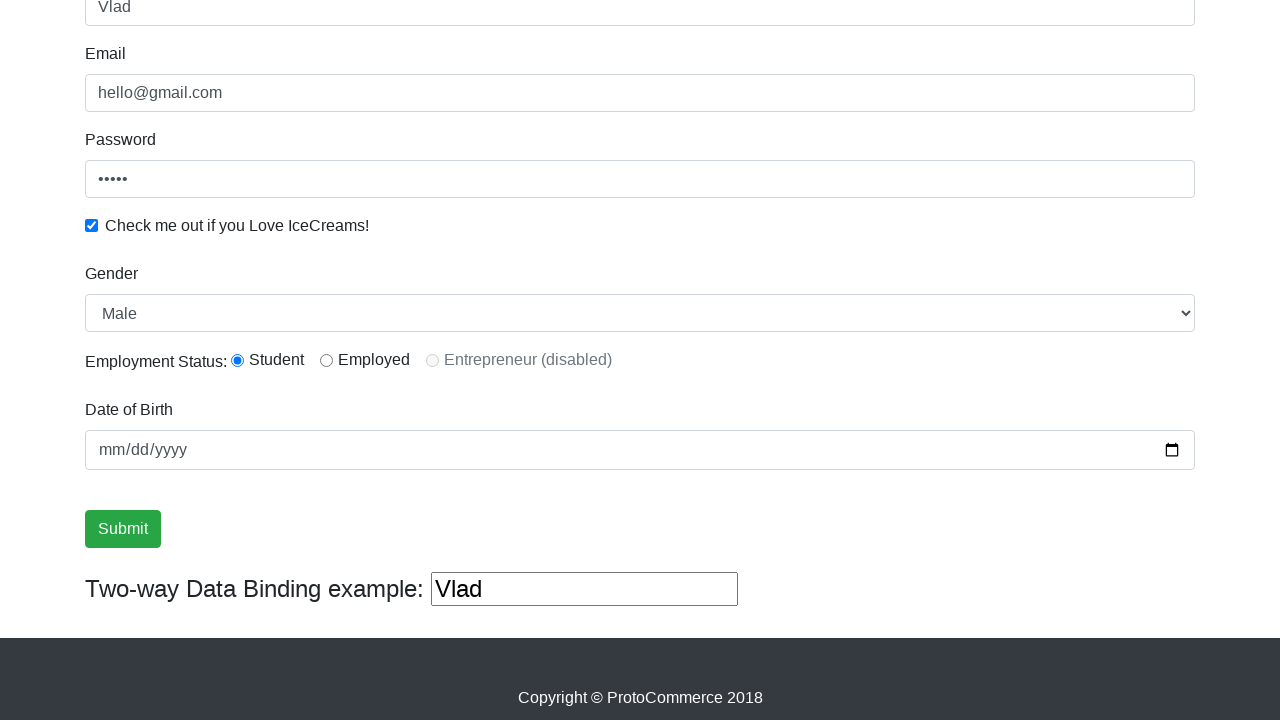

Success alert message appeared
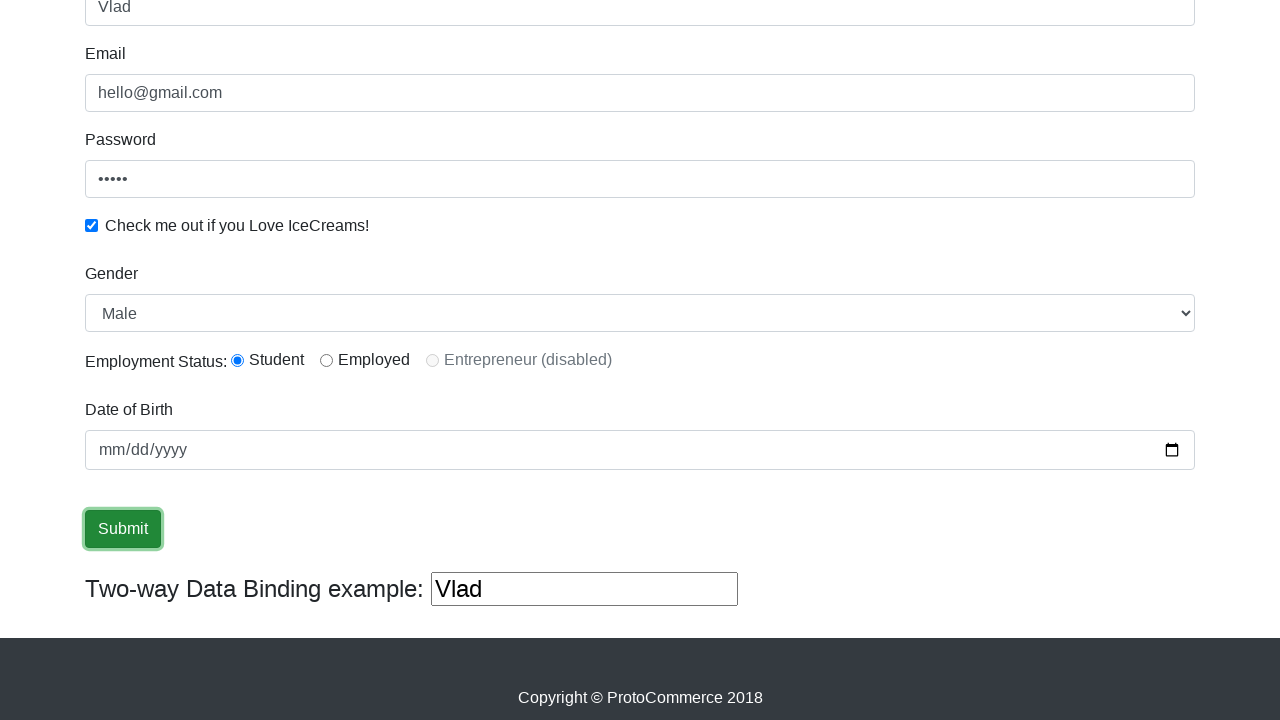

Filled third text input field with 'Hello' on (//input[@type='text'])[3]
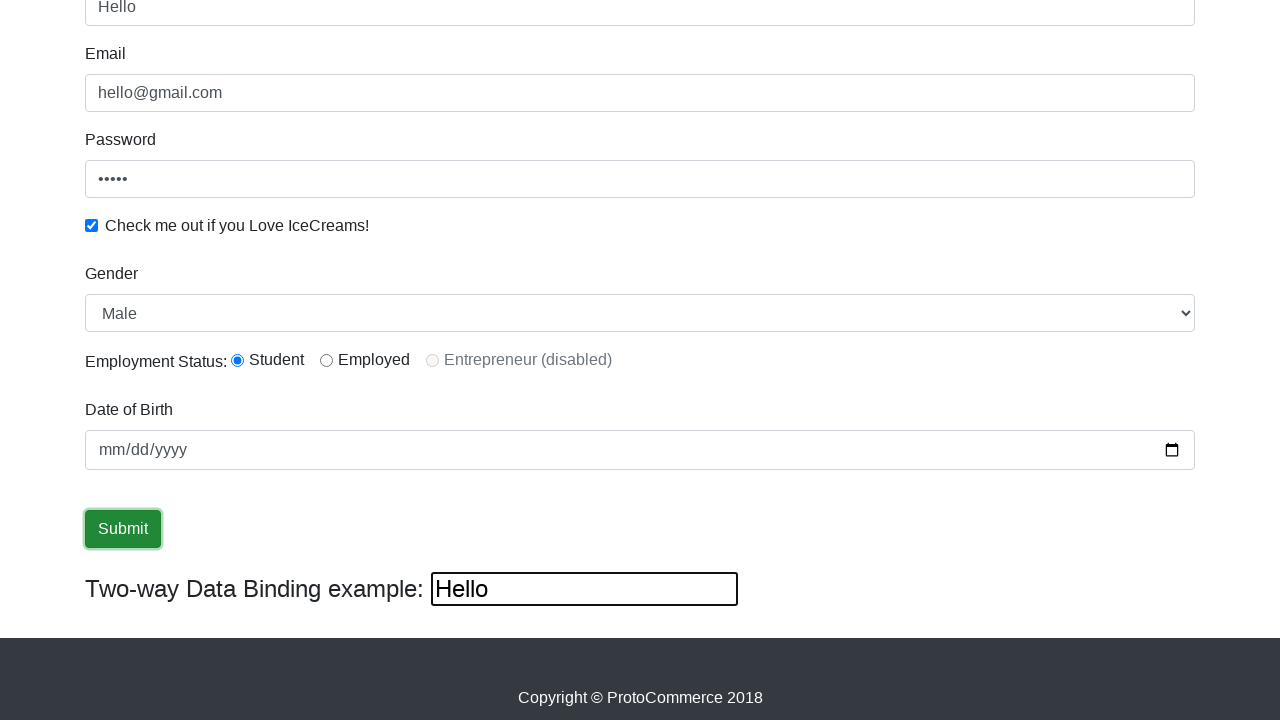

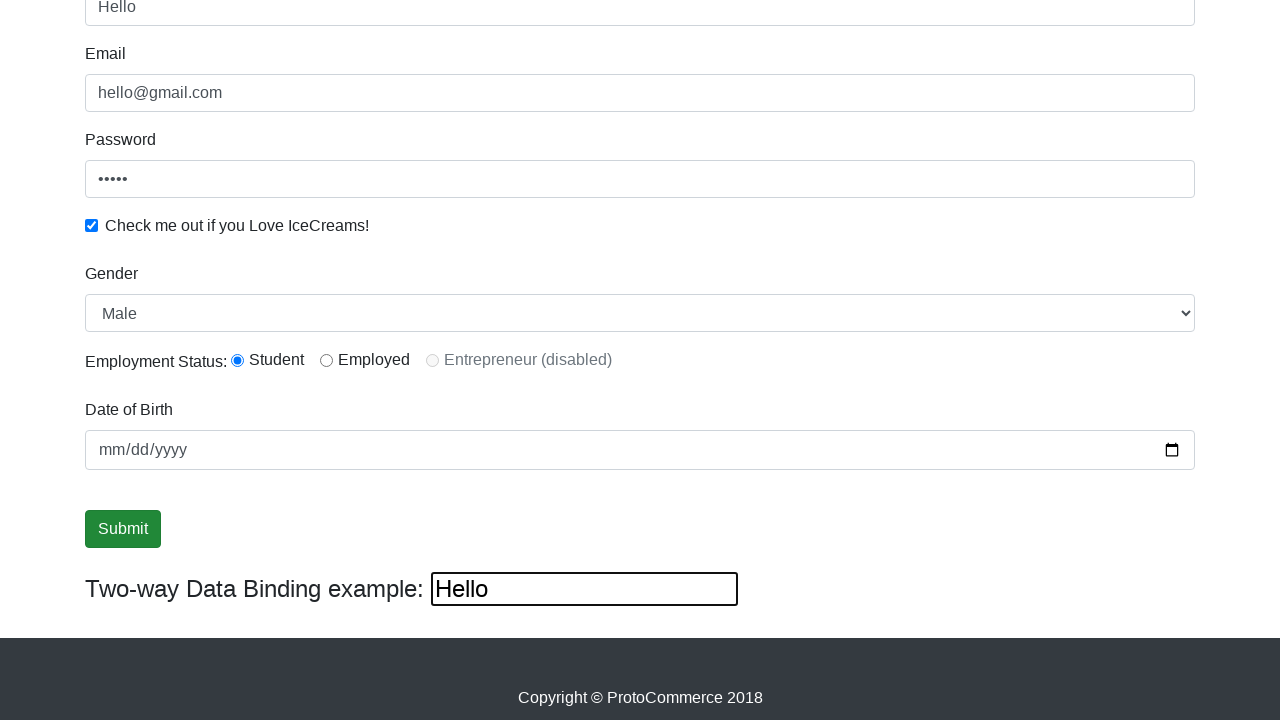